Tests dropdown selection by selecting Option 1 and then Option 2 from the dropdown menu

Starting URL: https://the-internet.herokuapp.com/dropdown

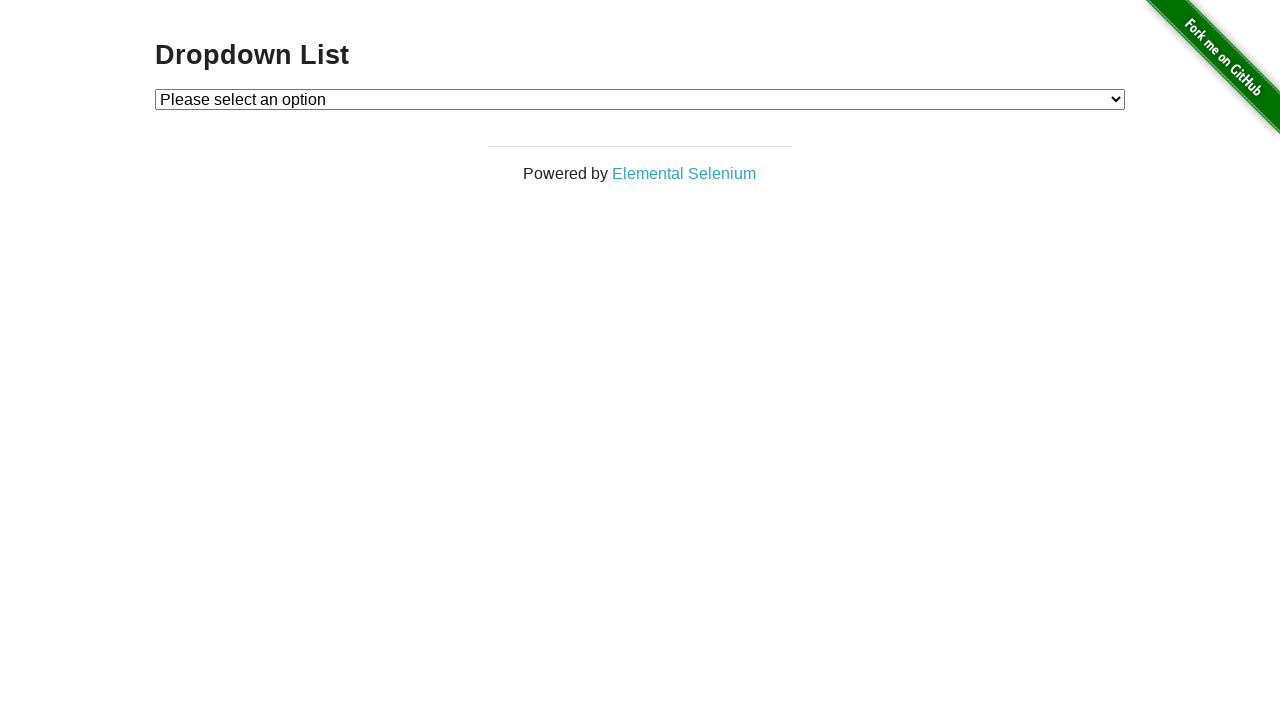

Selected Option 1 from dropdown menu on #dropdown
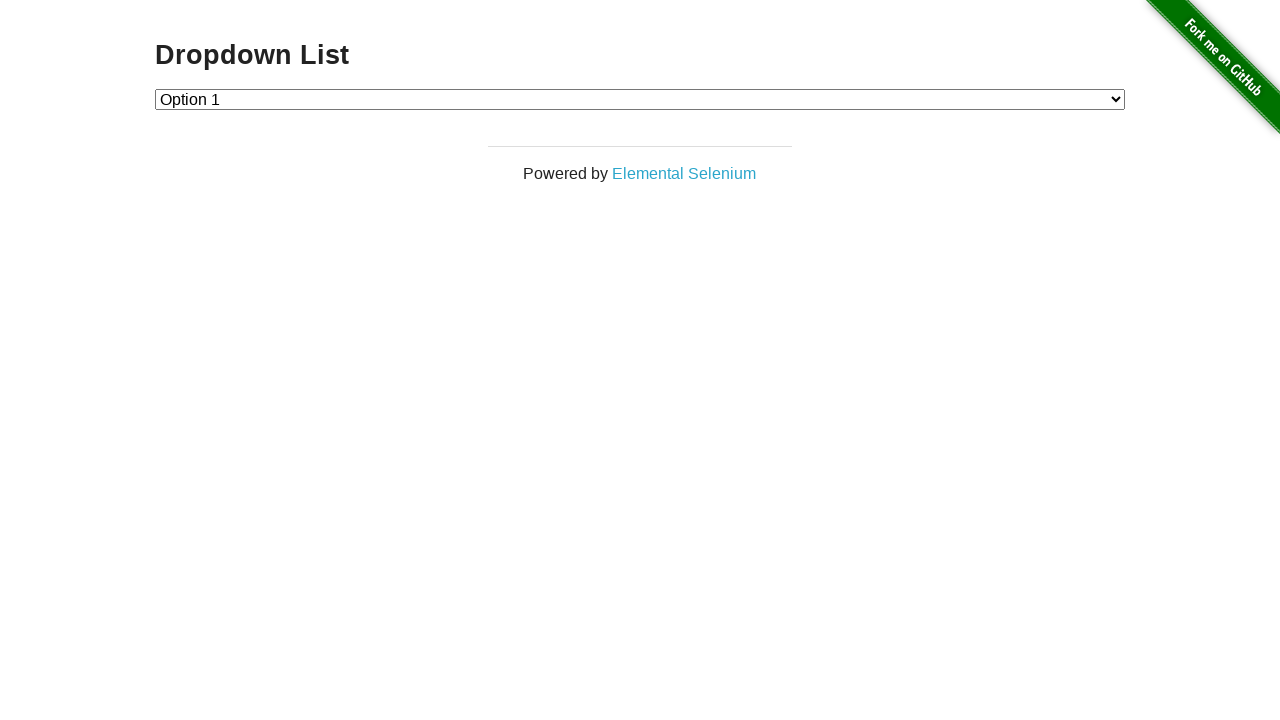

Selected Option 2 from dropdown menu on #dropdown
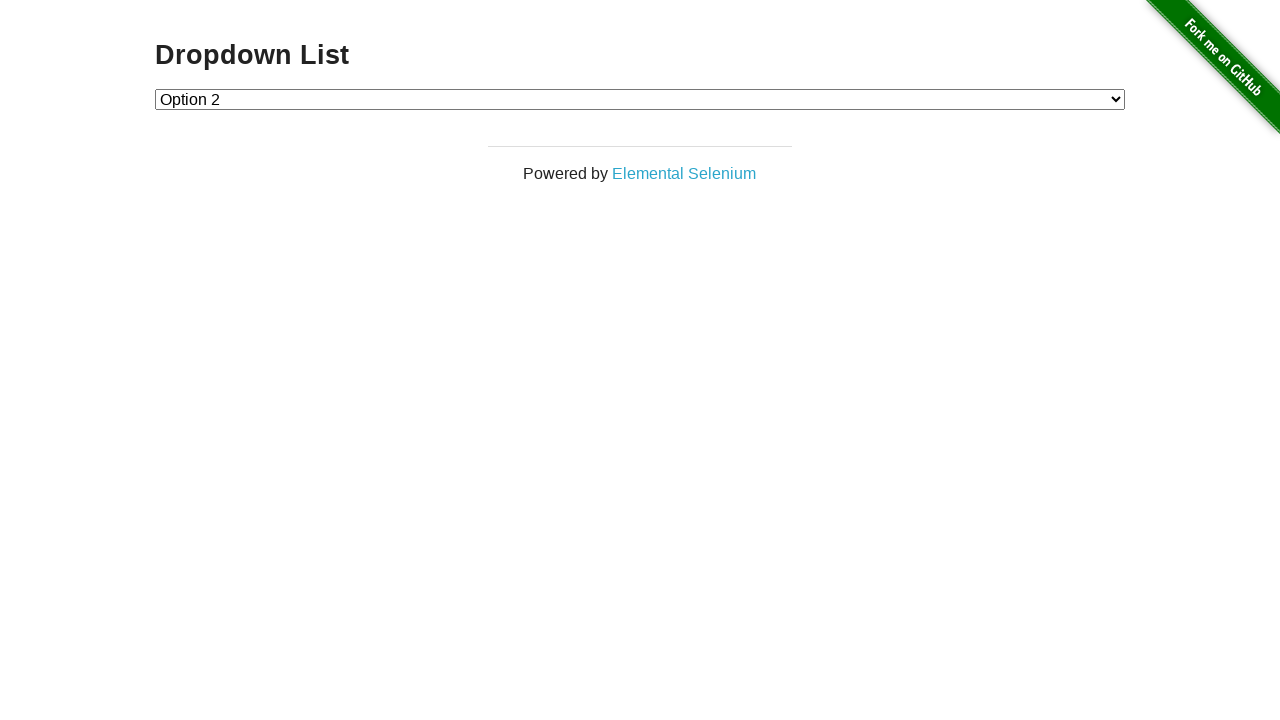

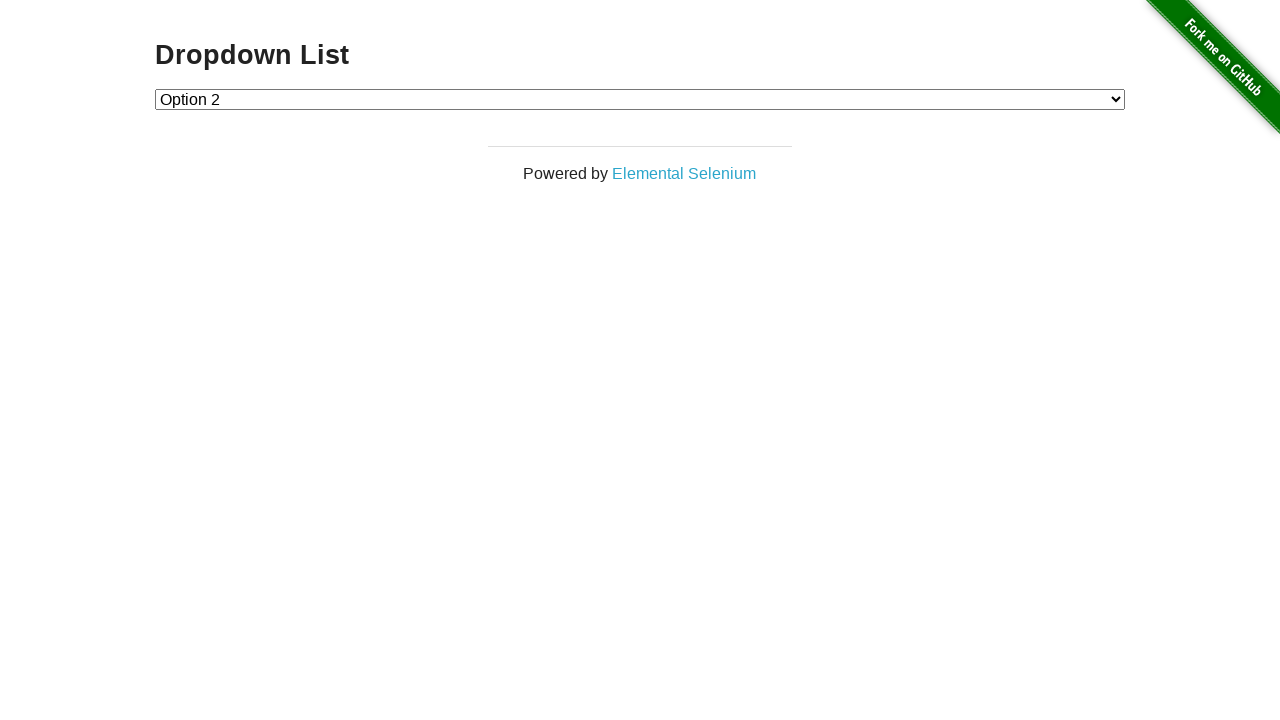